Tests various links including opening new tabs and clicking API call links to verify response status

Starting URL: https://demoqa.com/elements

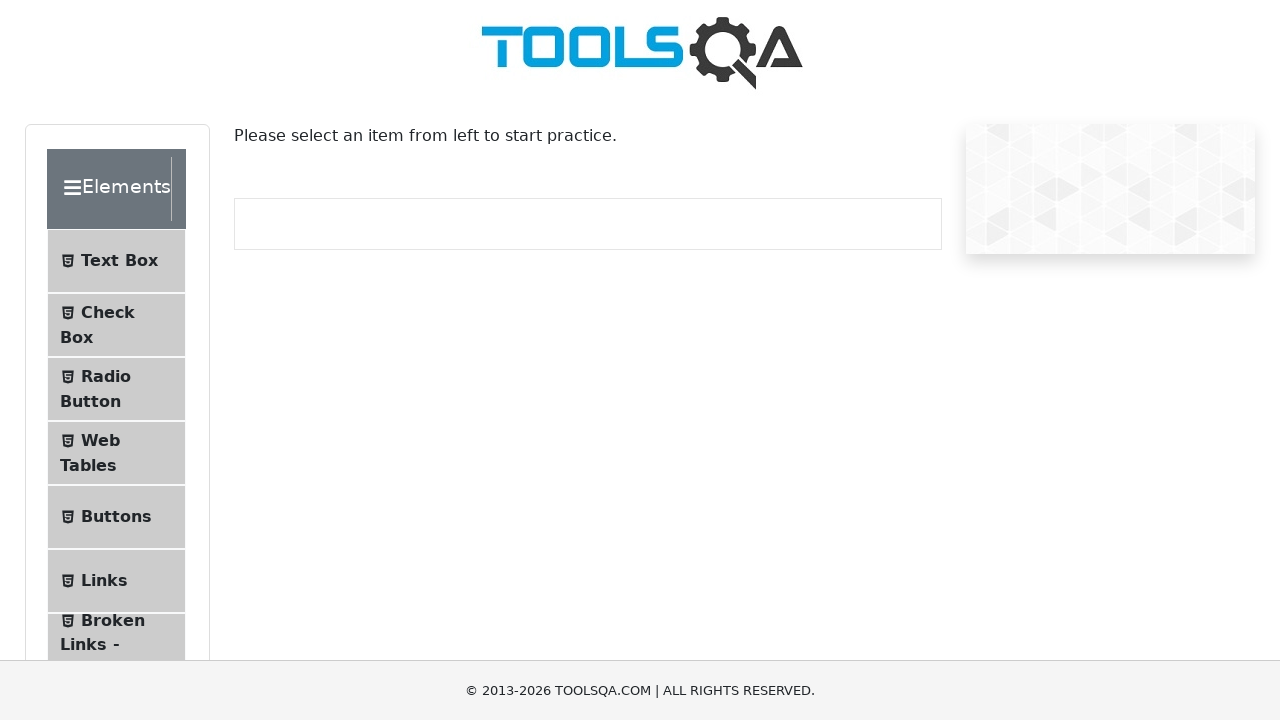

Clicked on Links section in navigation at (104, 581) on xpath=(//span)[9]
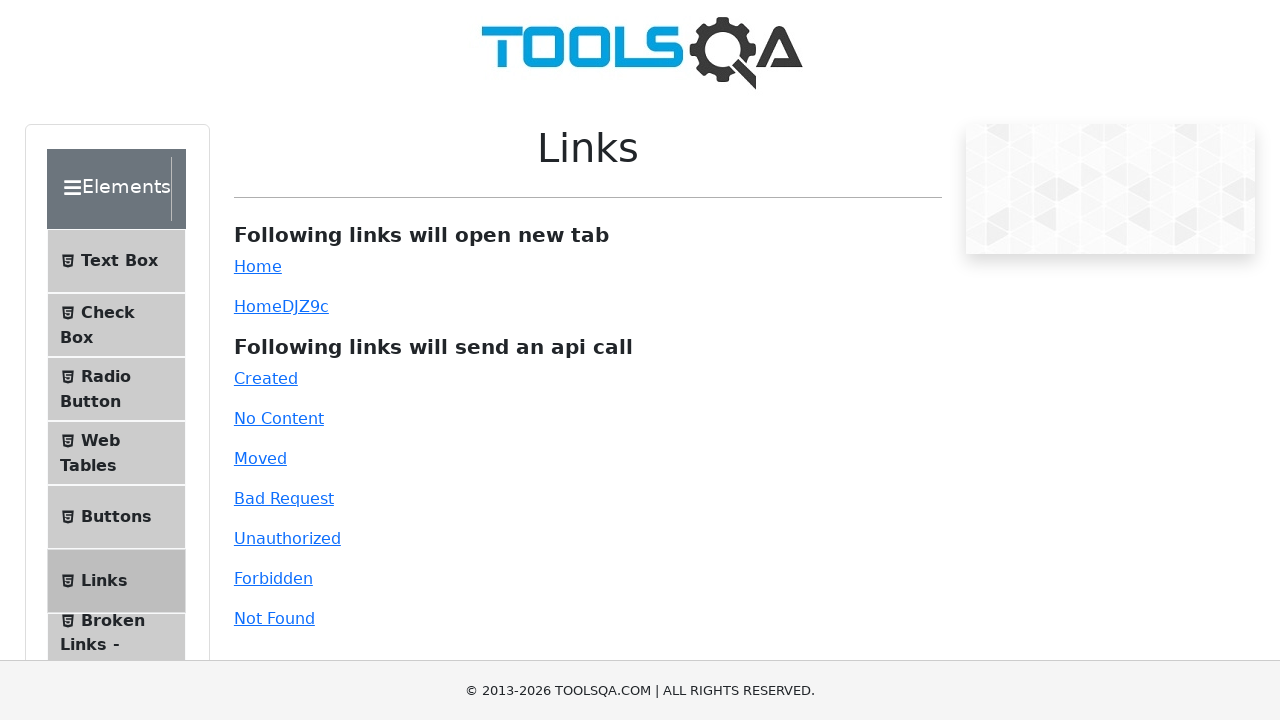

Clicked simple link to open in new tab at (258, 266) on #simpleLink
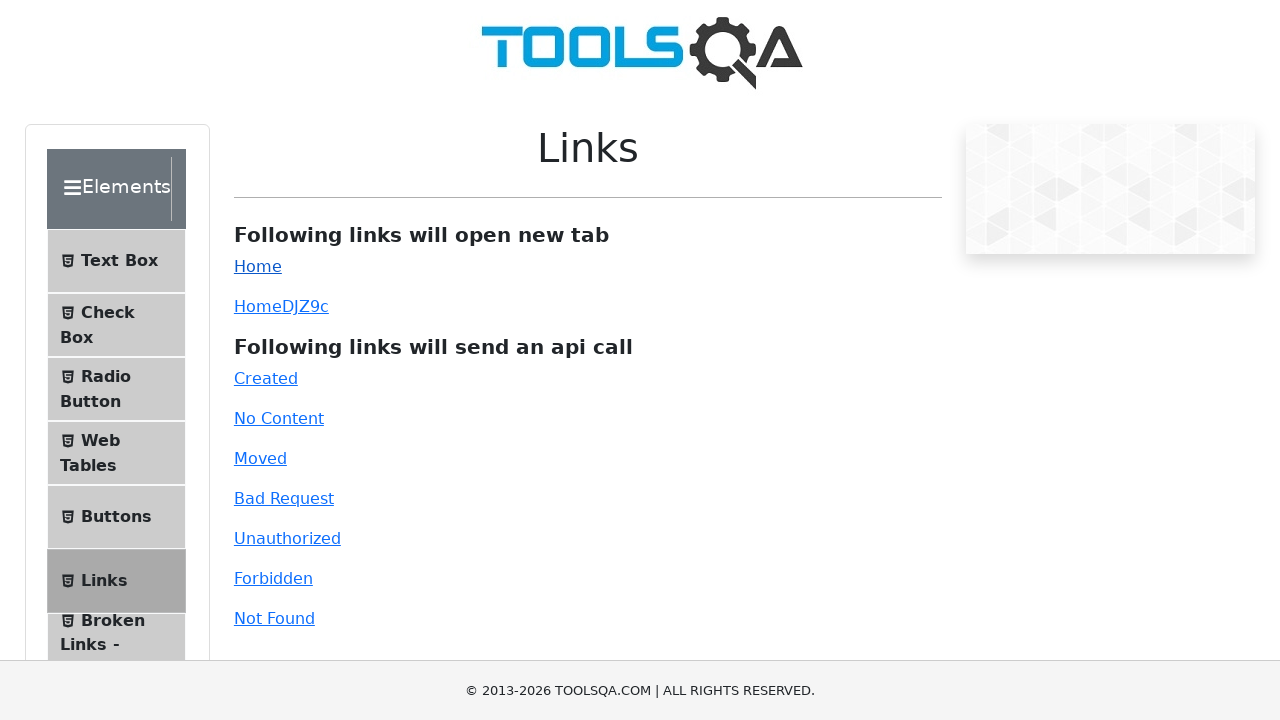

Closed new tab from simple link
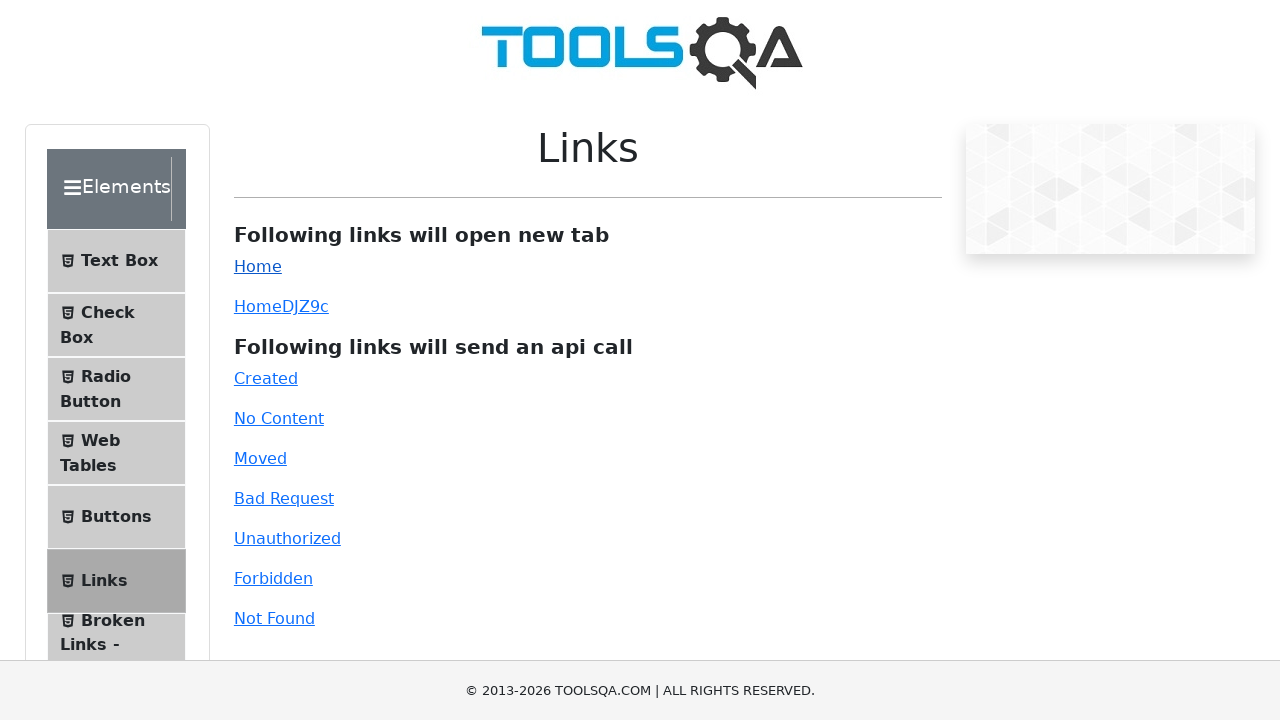

Clicked dynamic link to open in new tab at (258, 306) on #dynamicLink
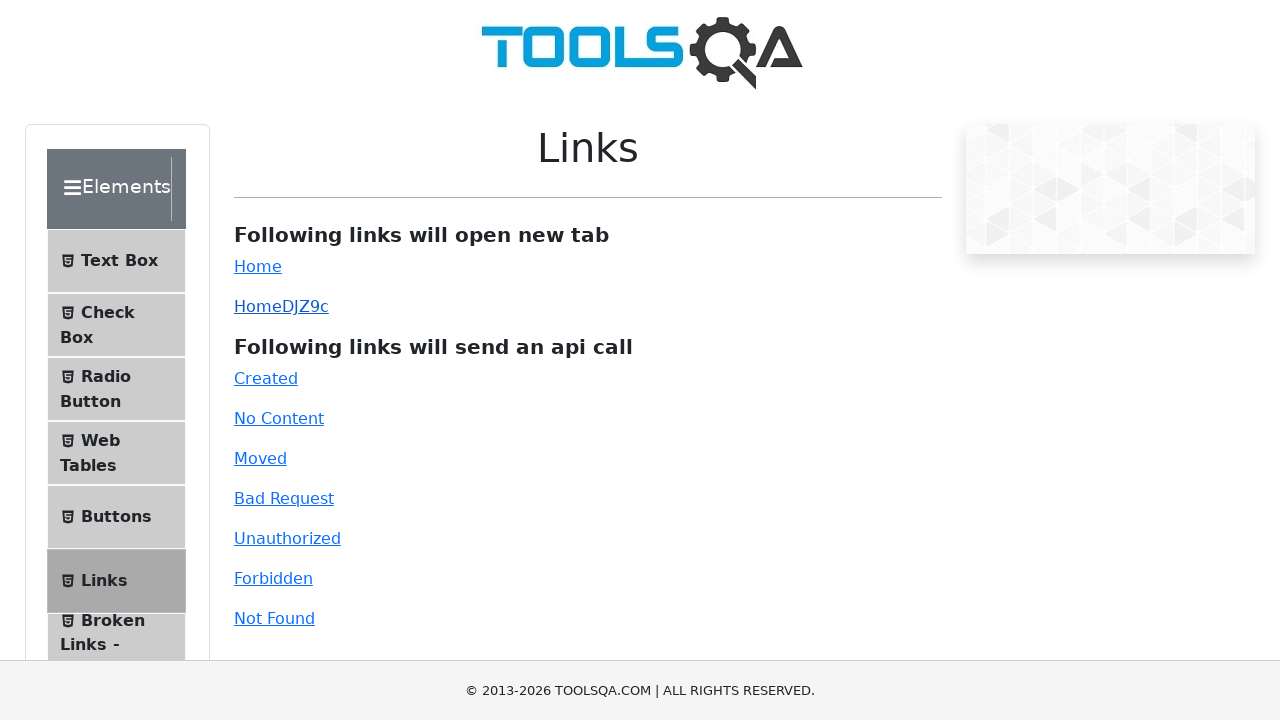

Closed new tab from dynamic link
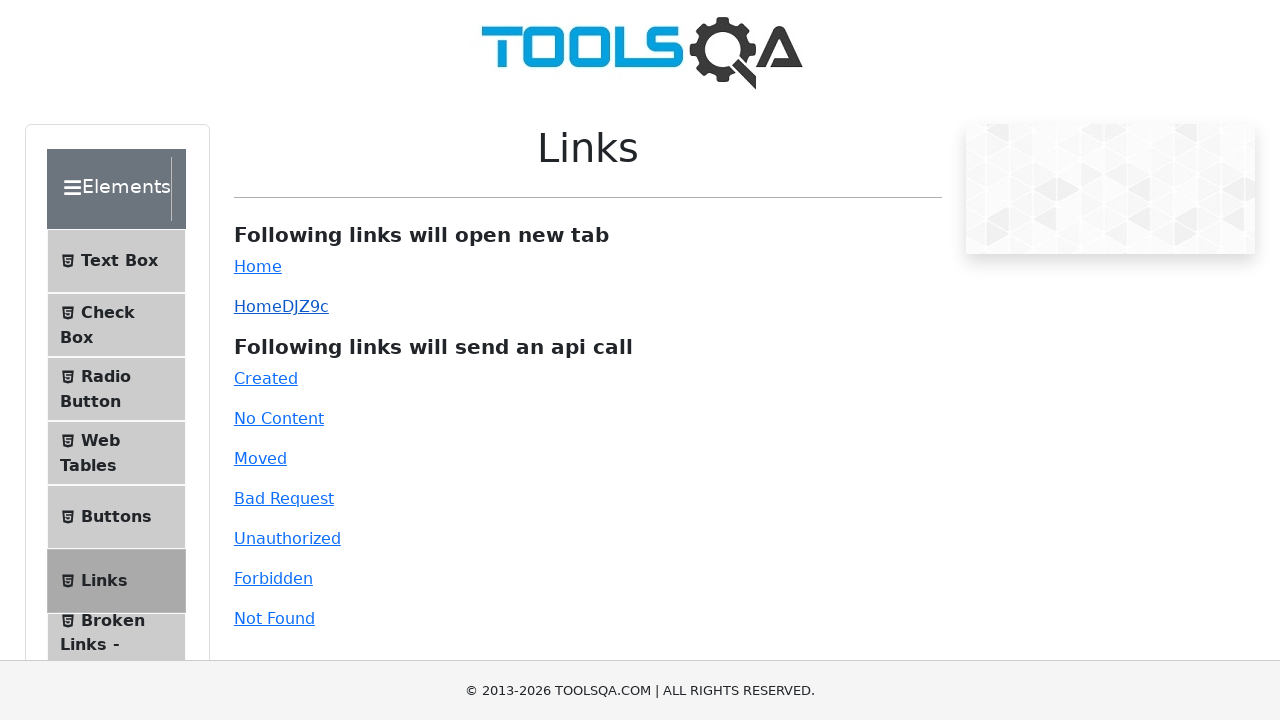

Clicked API call link for 201 Created status at (266, 378) on #created
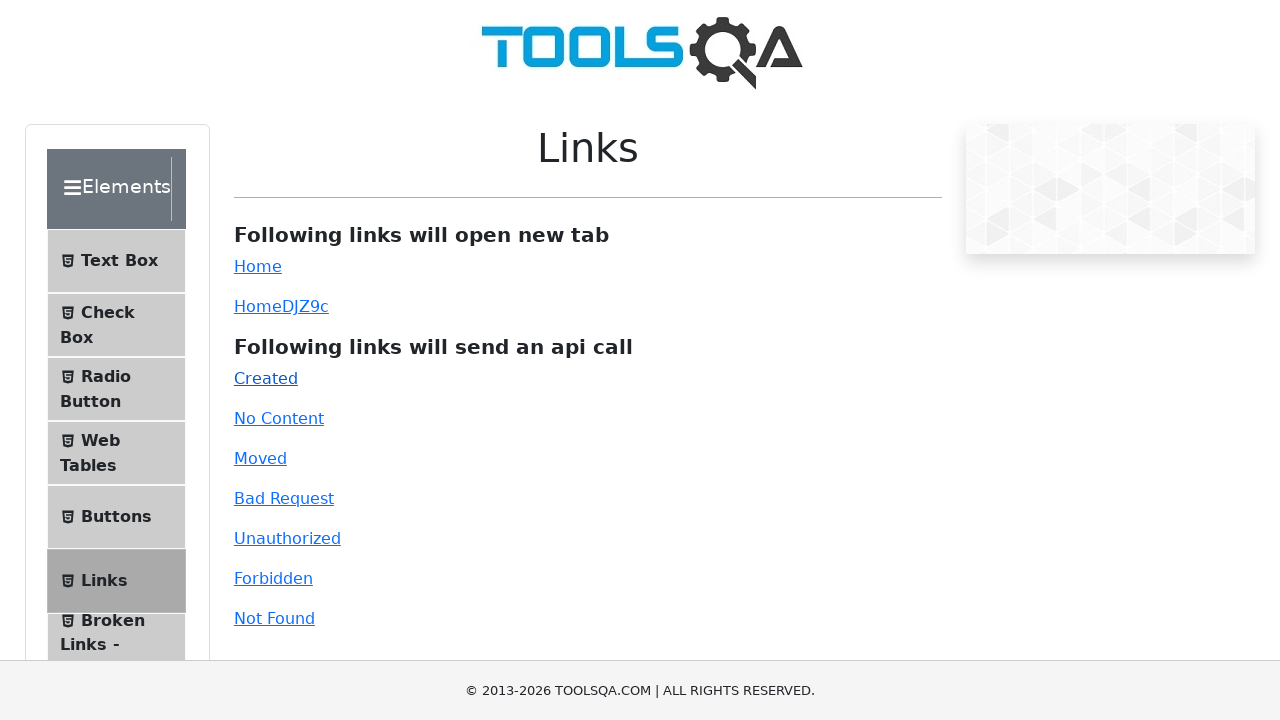

Scrolled page down to view more links
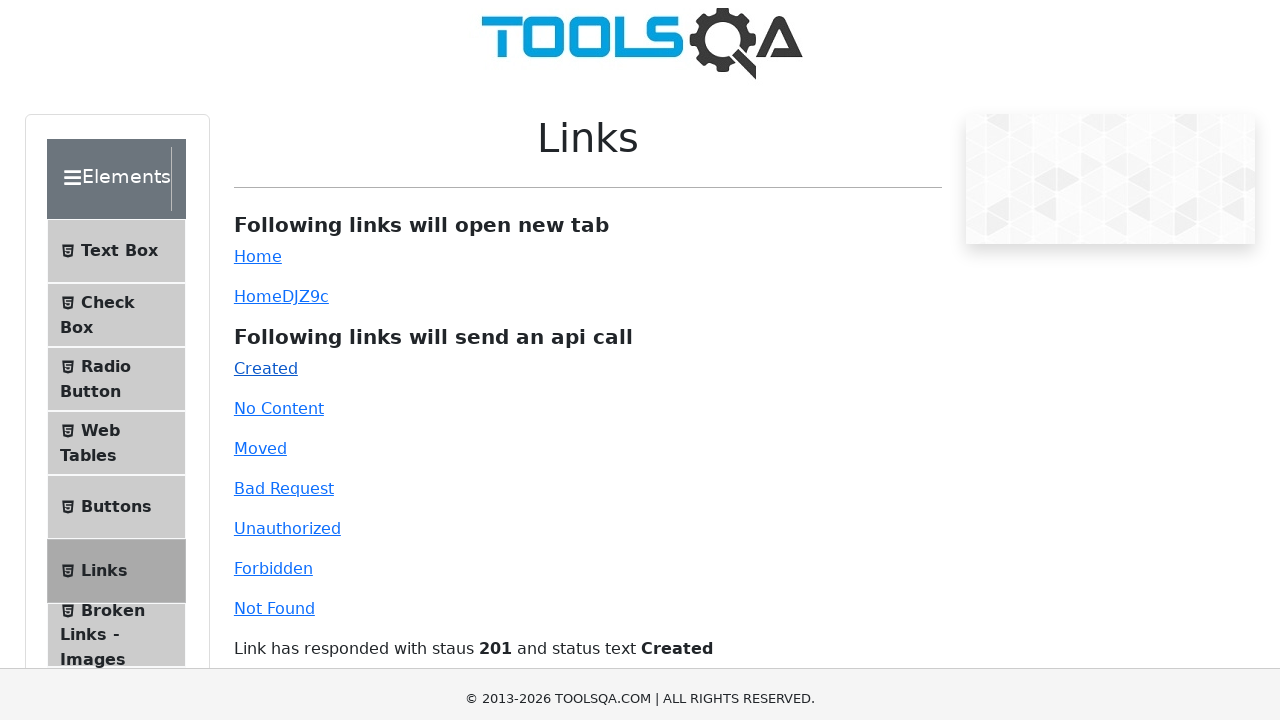

Clicked API call link for 204 No Content status at (279, 68) on #no-content
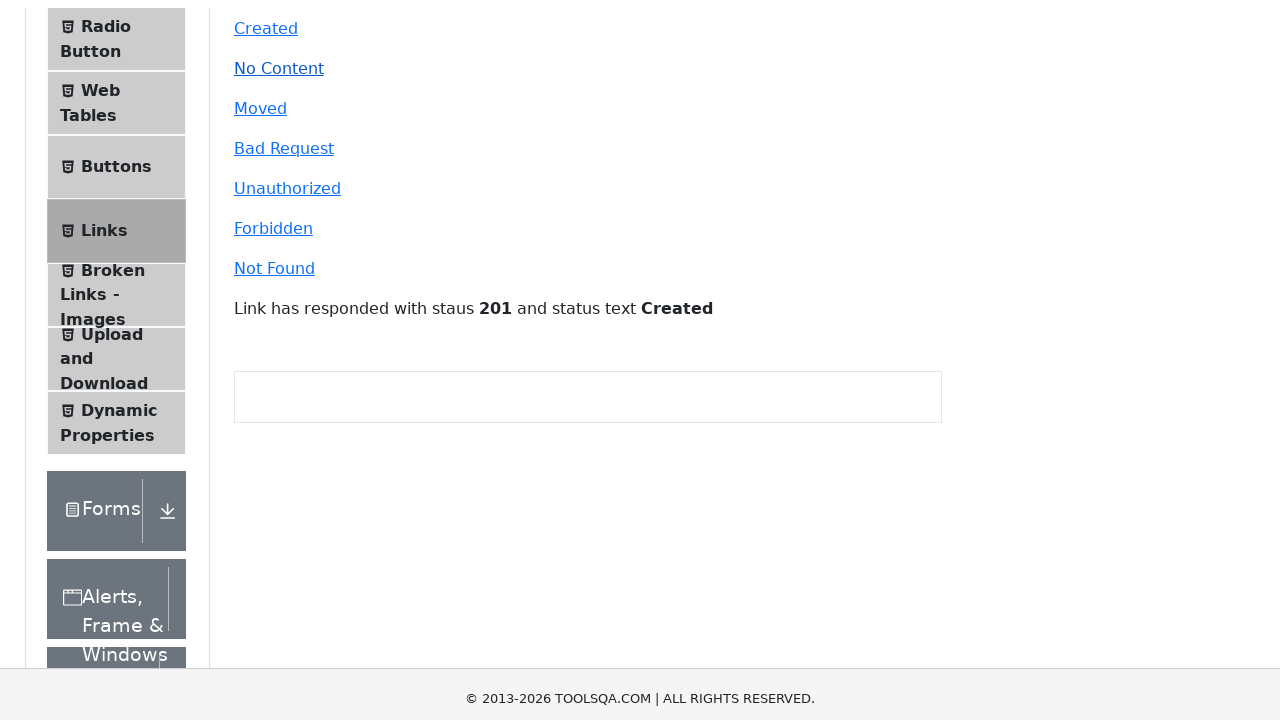

Clicked API call link for 301 Moved Permanently status at (260, 50) on #moved
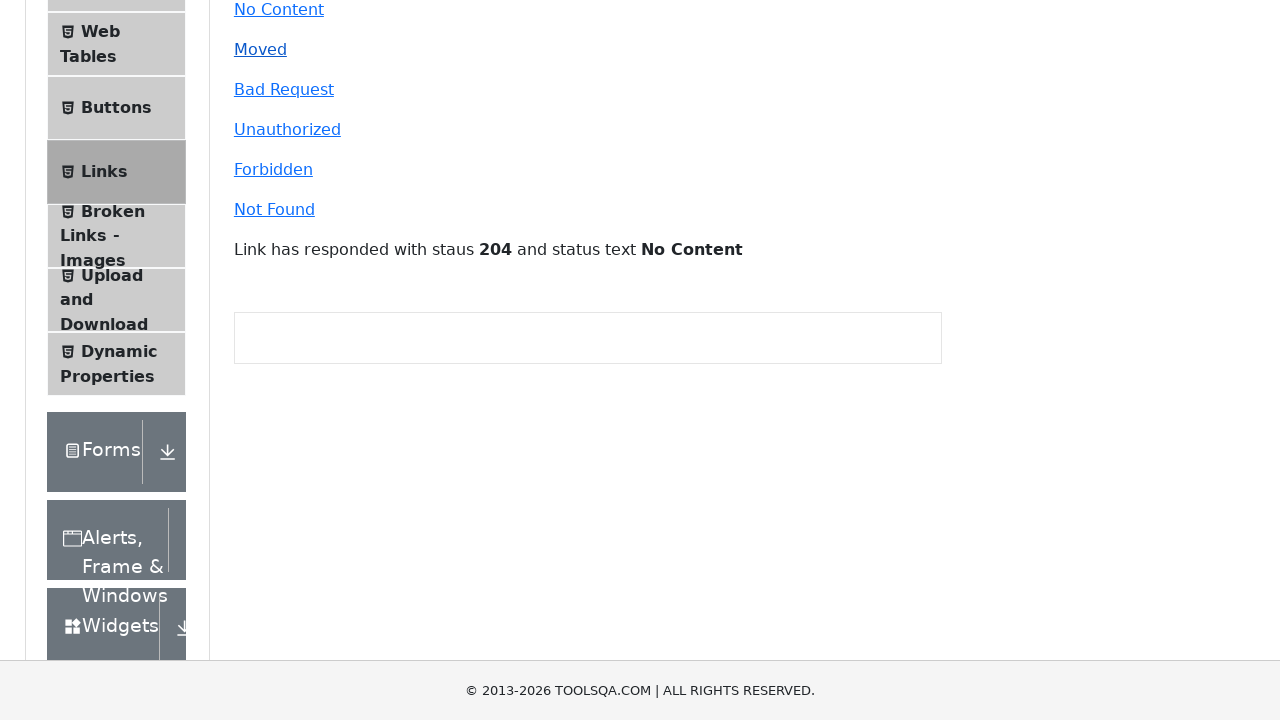

Clicked API call link for 400 Bad Request status at (284, 90) on #bad-request
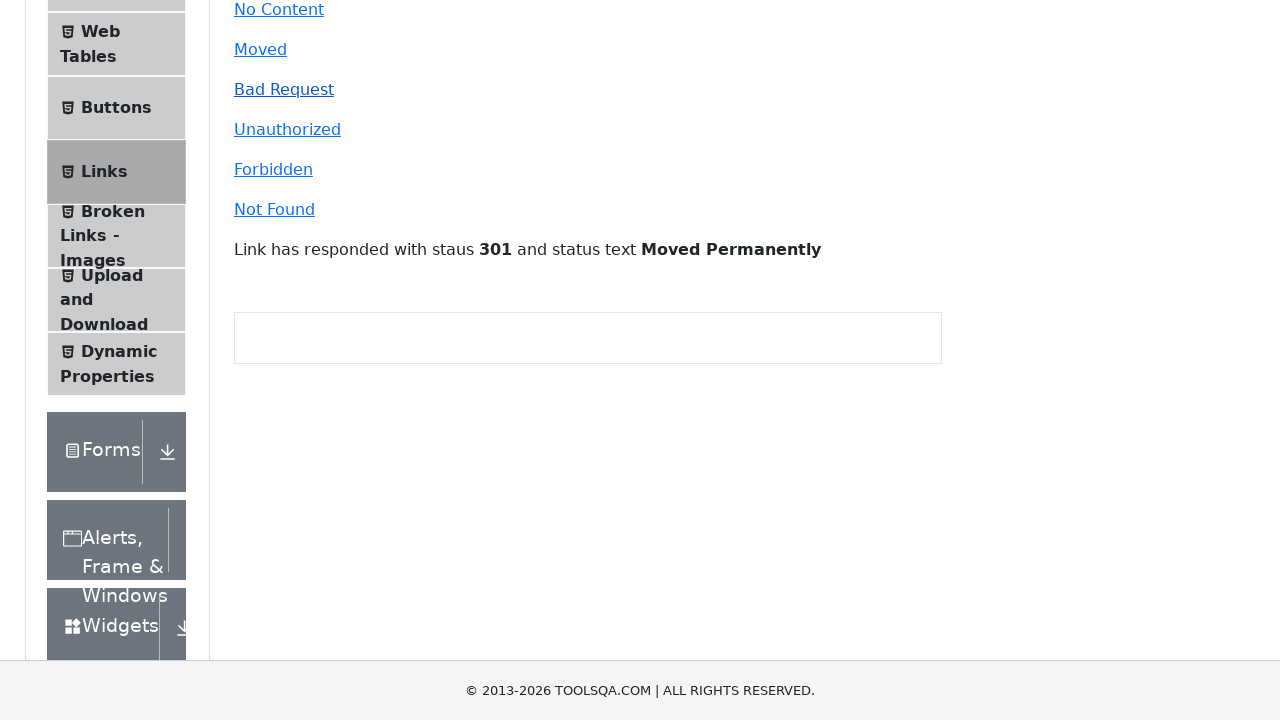

Clicked API call link for 401 Unauthorized status at (287, 130) on #unauthorized
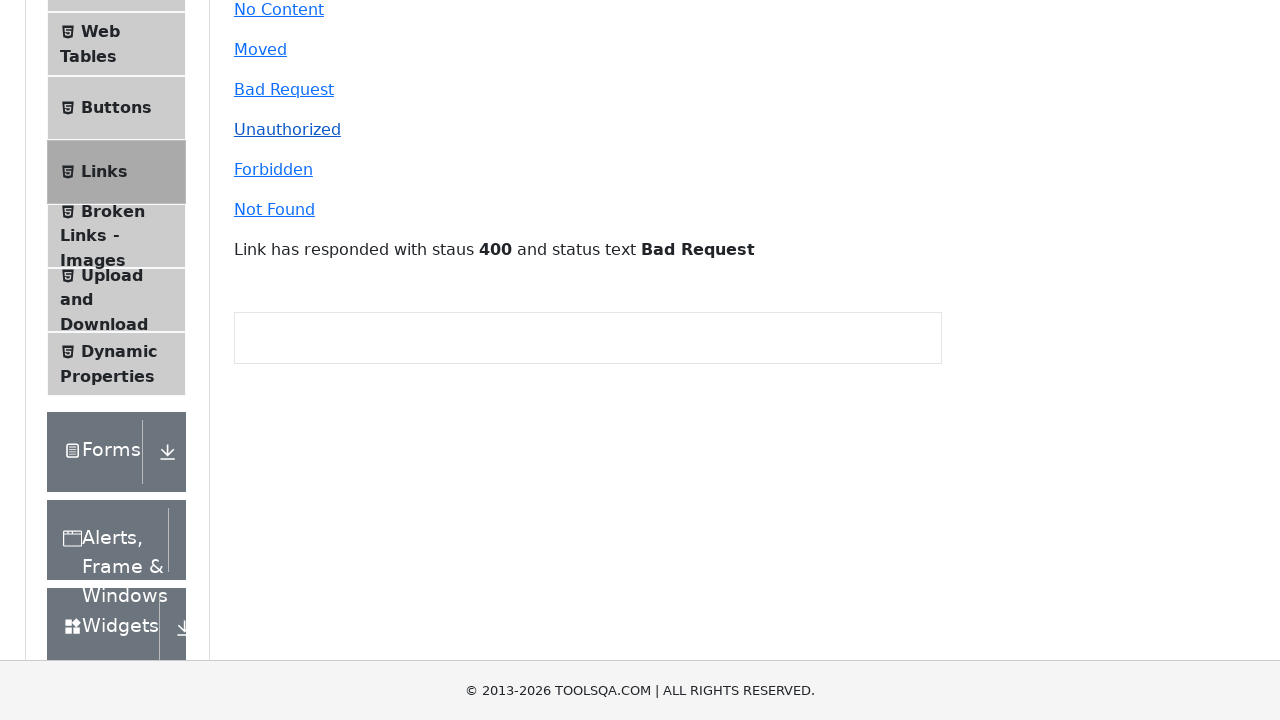

Clicked API call link for 403 Forbidden status at (273, 170) on #forbidden
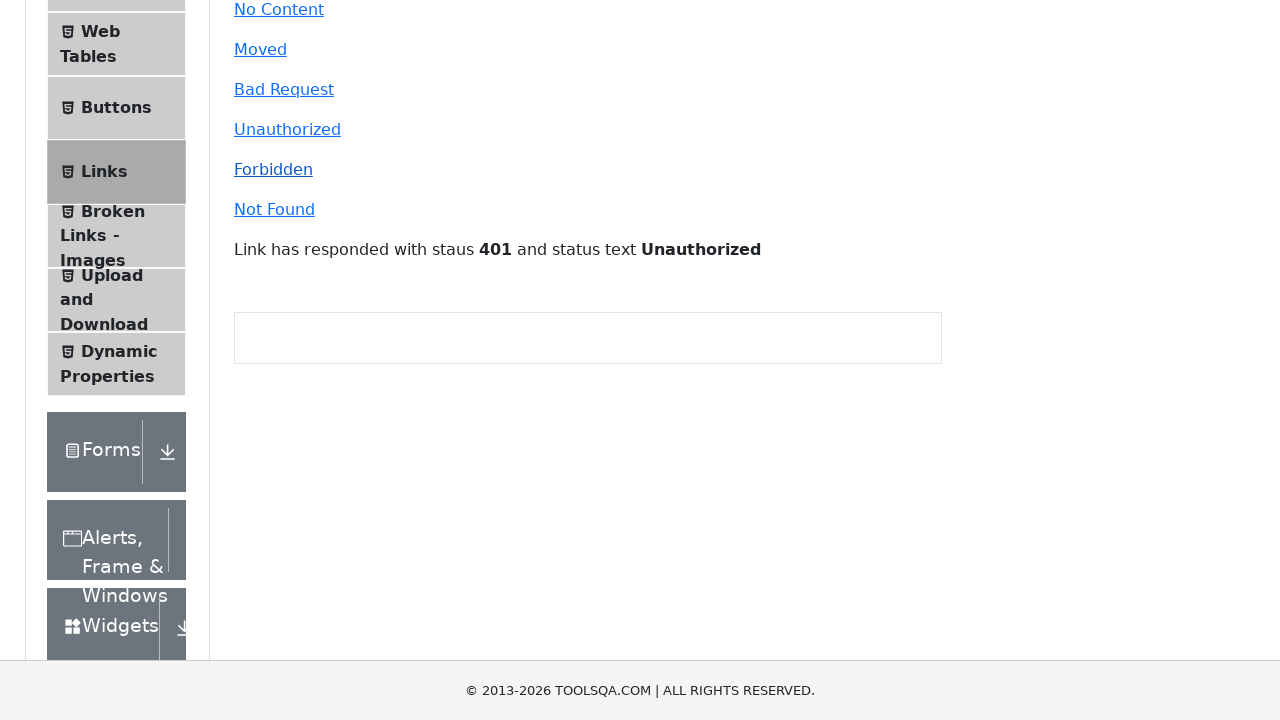

Clicked API call link for 500 Internal Server Error status at (274, 210) on #invalid-url
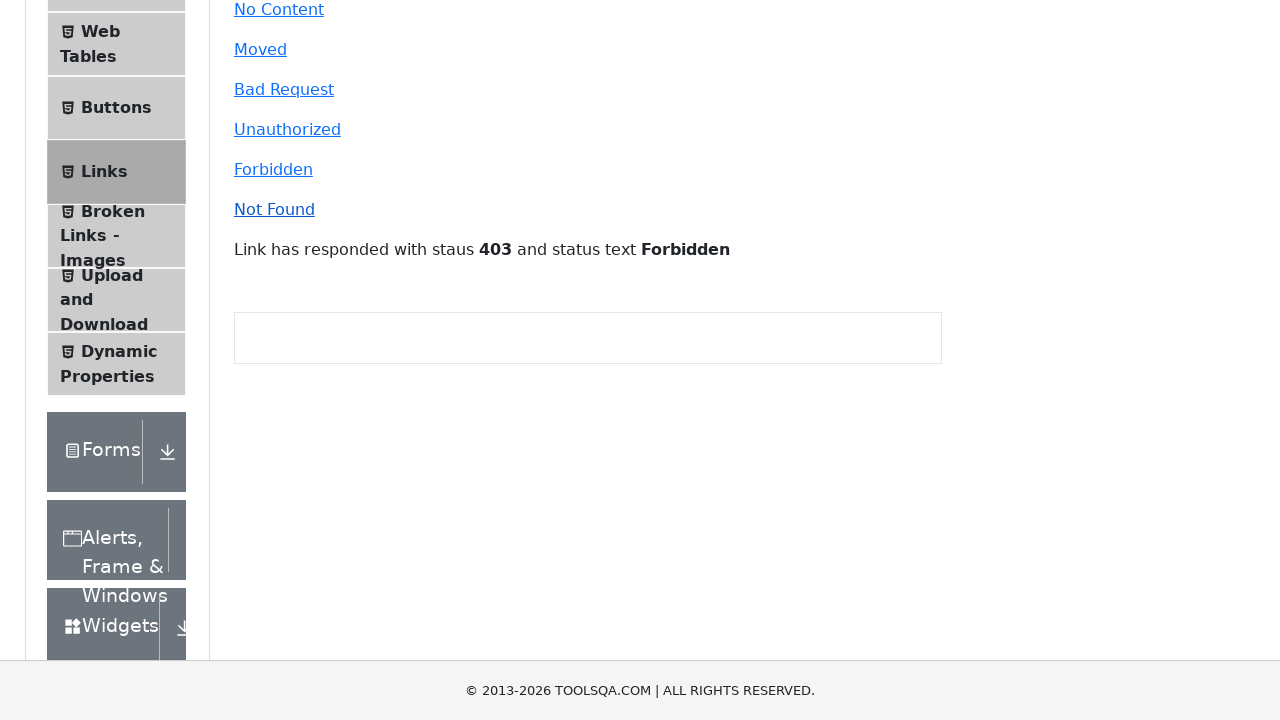

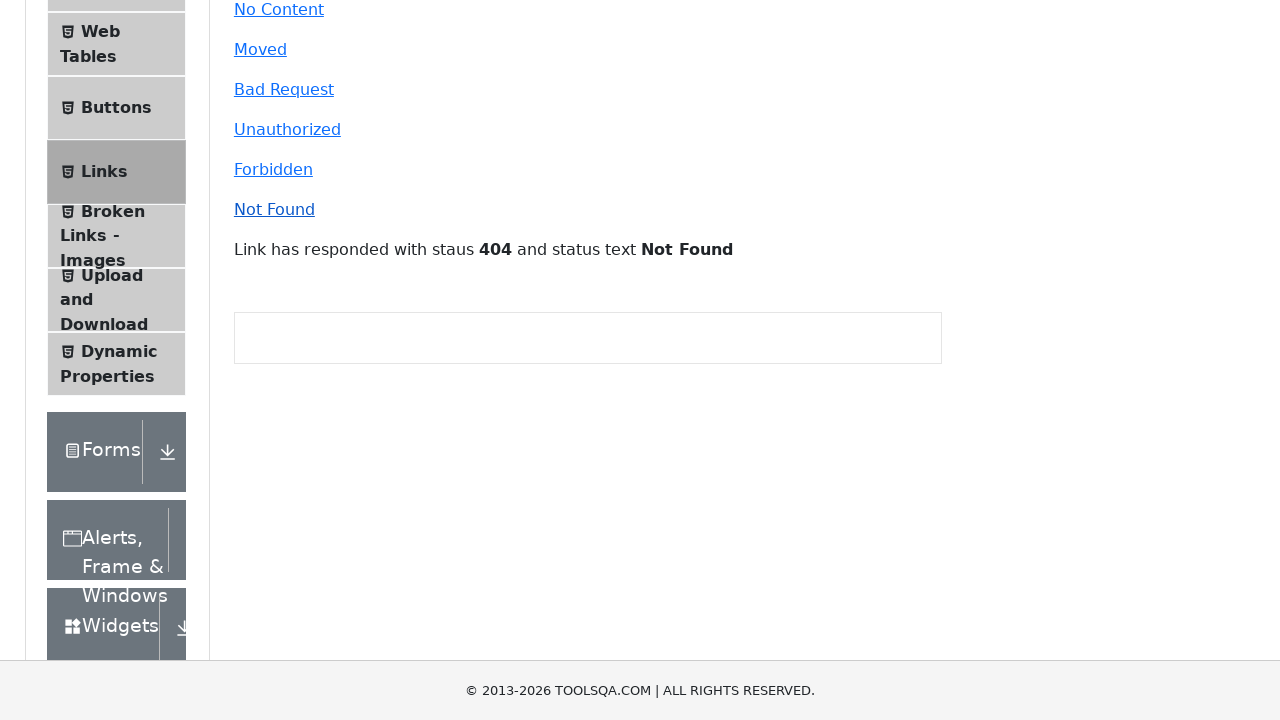